Navigates to the Calley Pro free trial page and verifies it loads correctly at different viewport sizes

Starting URL: https://www.getcalley.com/free-trial-calley-pro-v2/

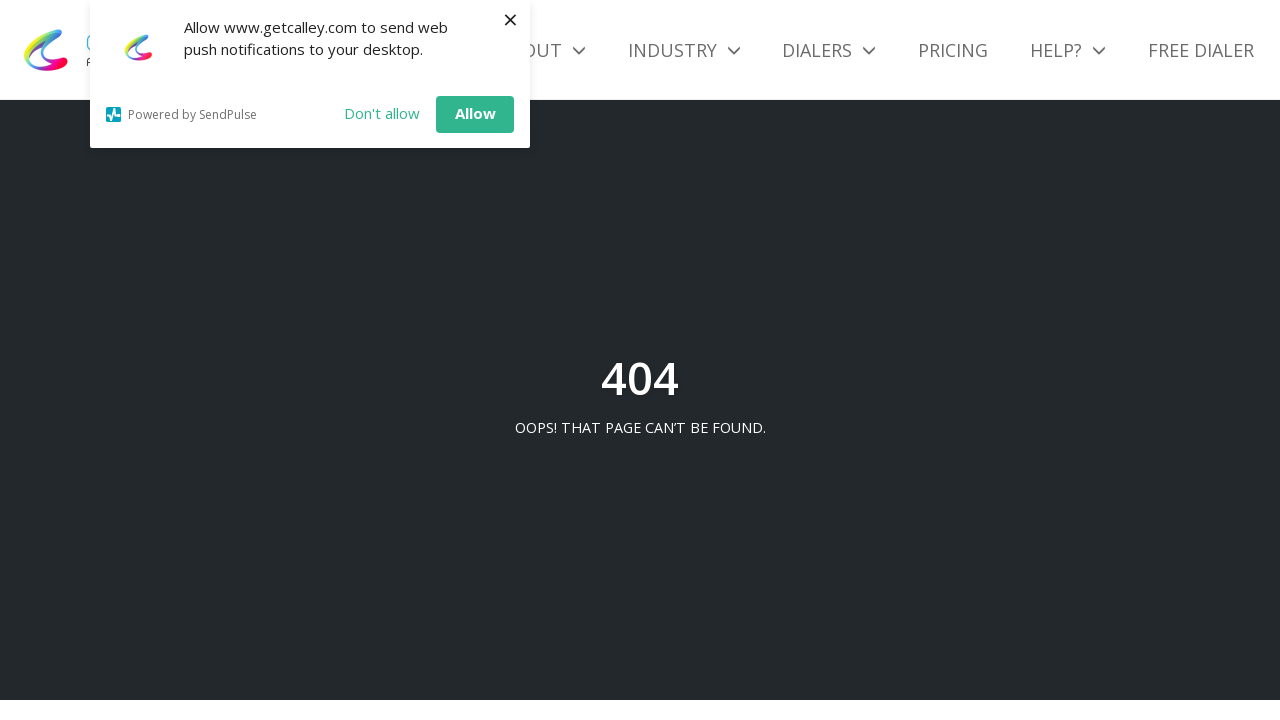

Set viewport size to 1920x1080
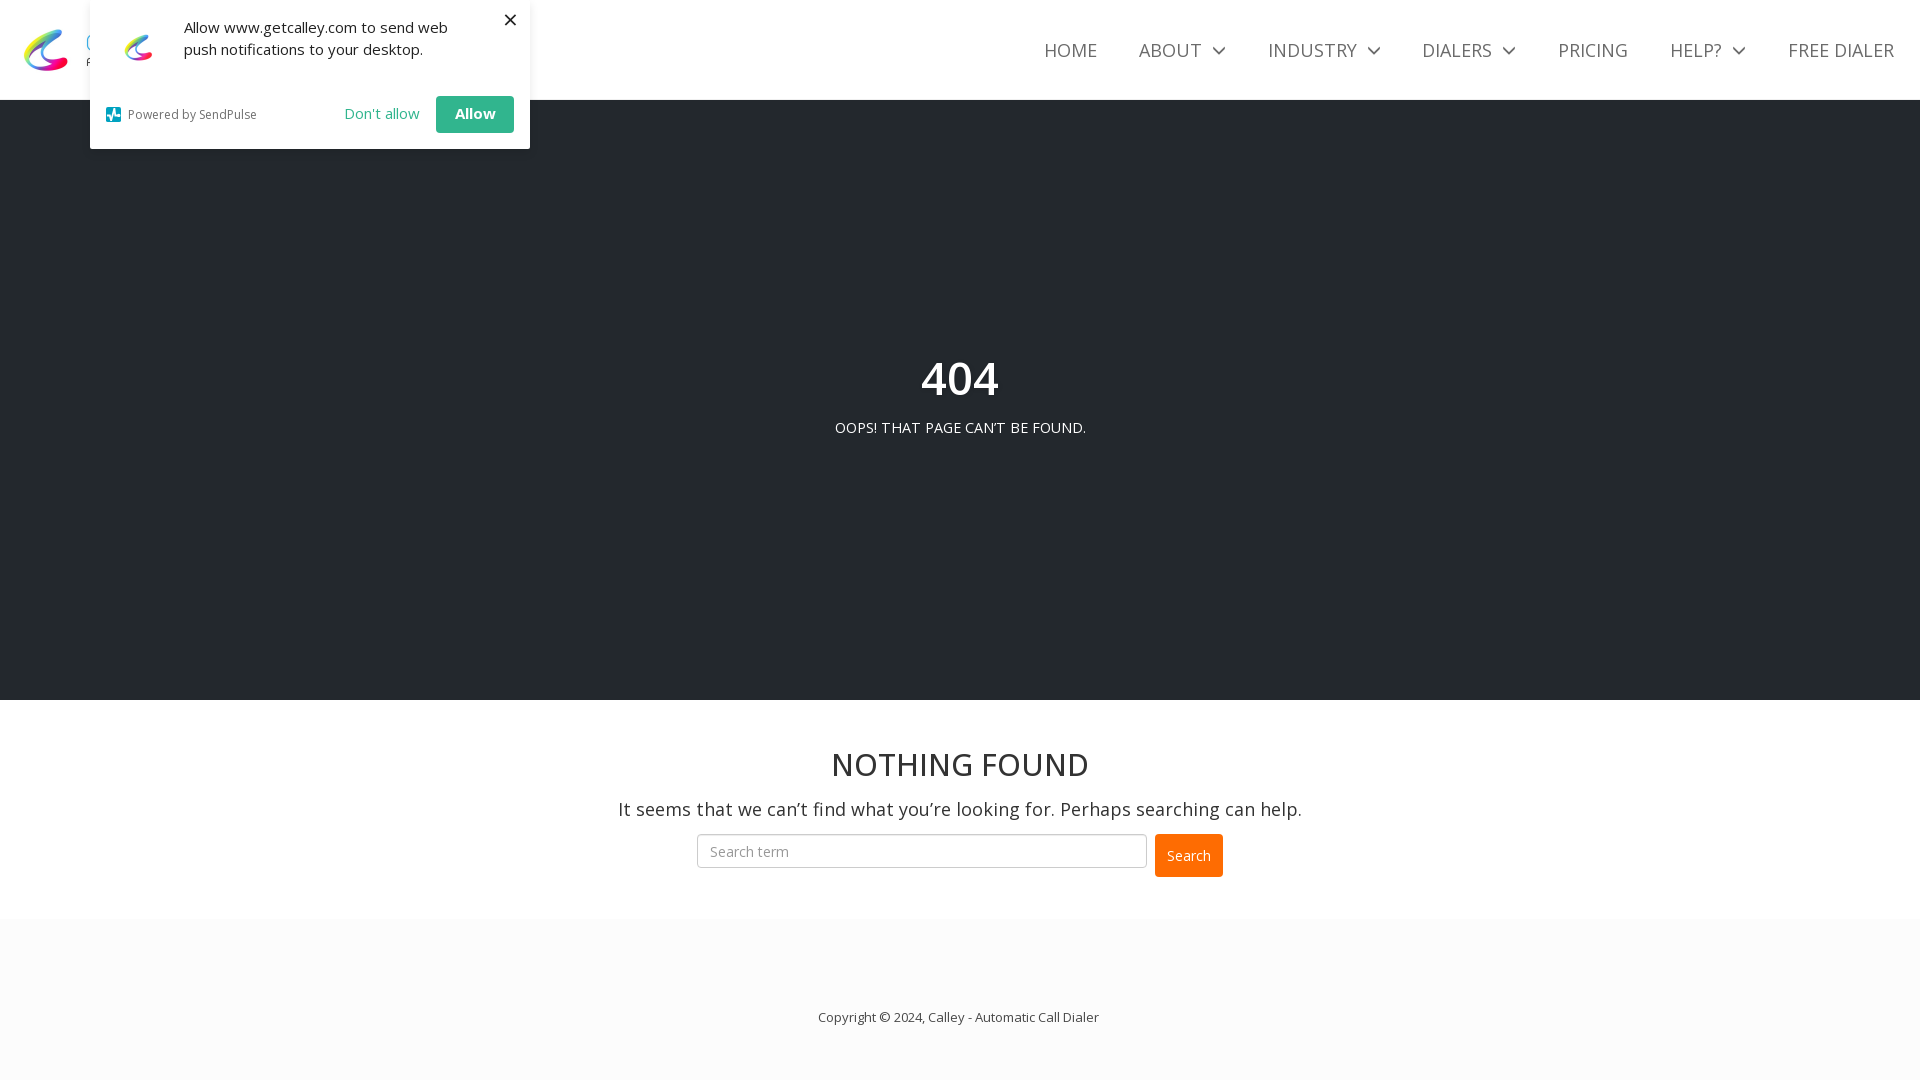

Reloaded page at 1920x1080 viewport
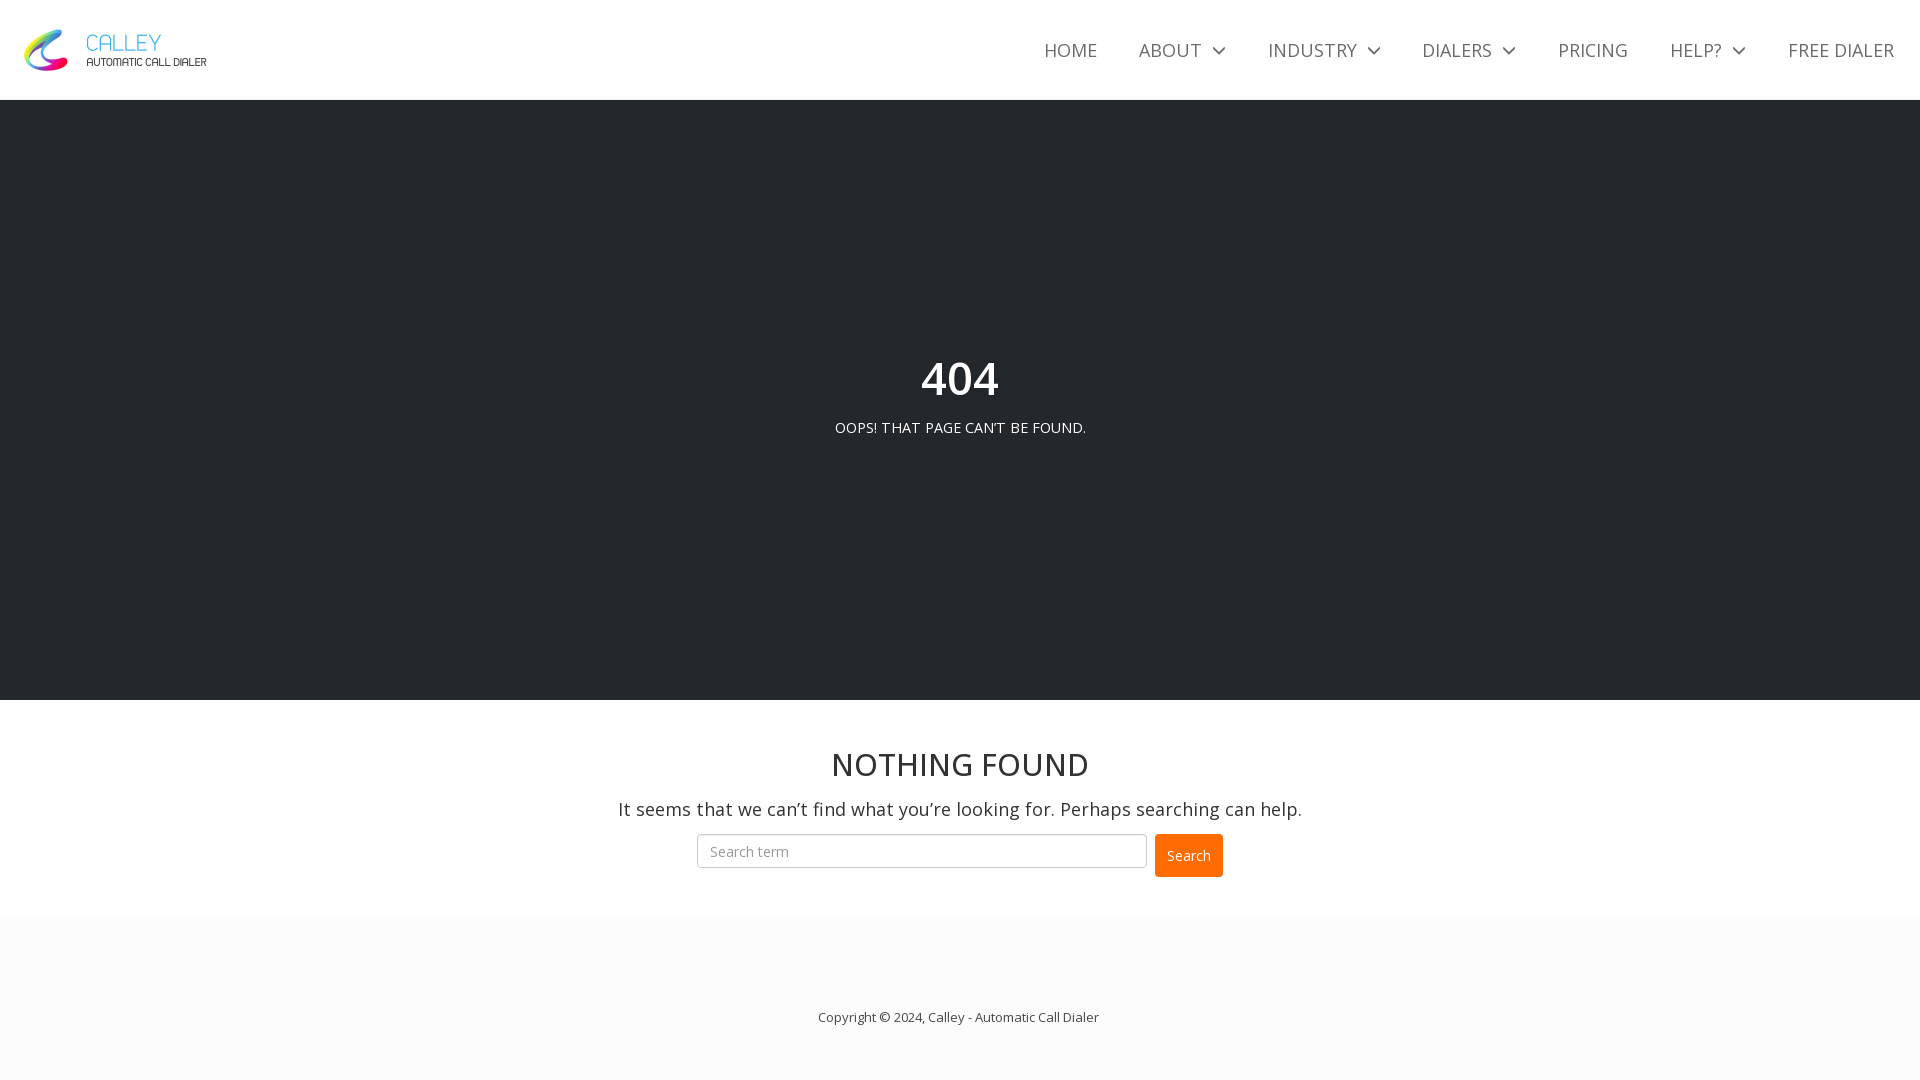

Page fully loaded at 1920x1080 viewport (networkidle)
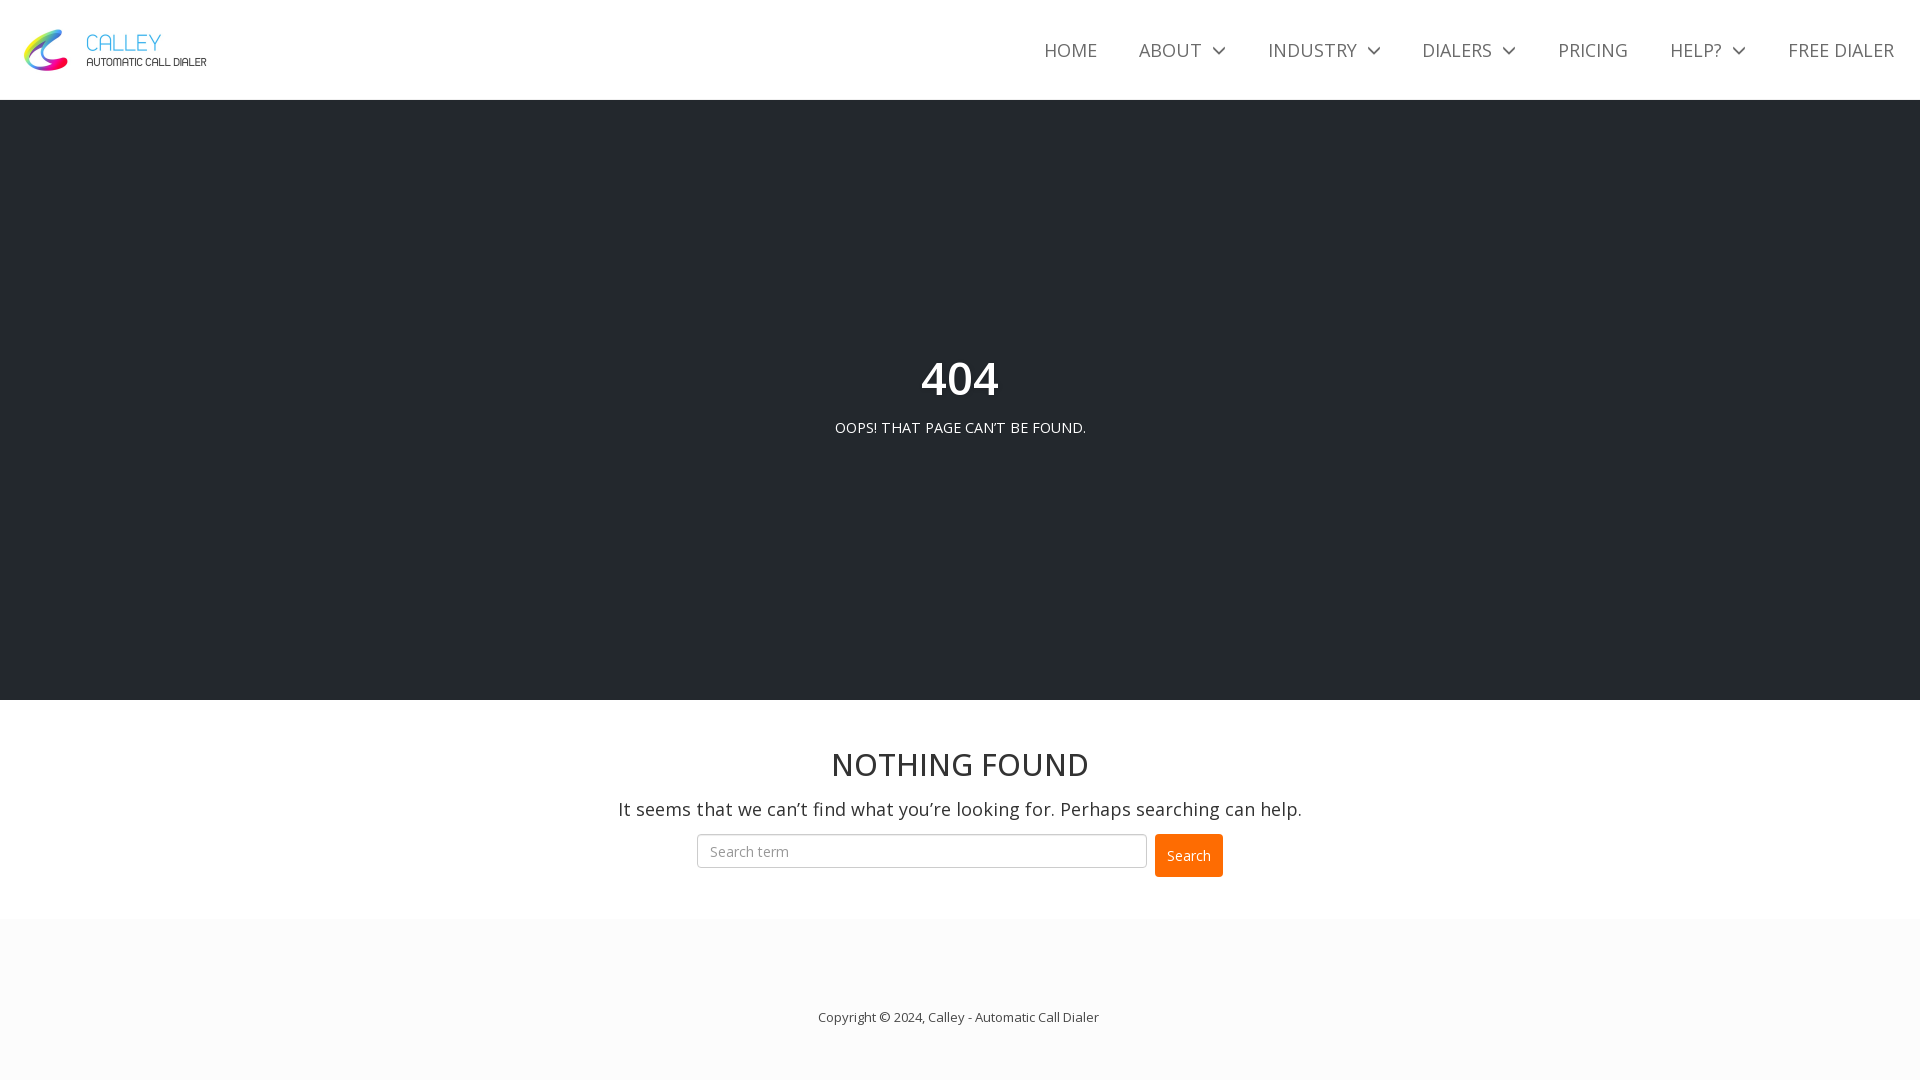

Set viewport size to 1366x768
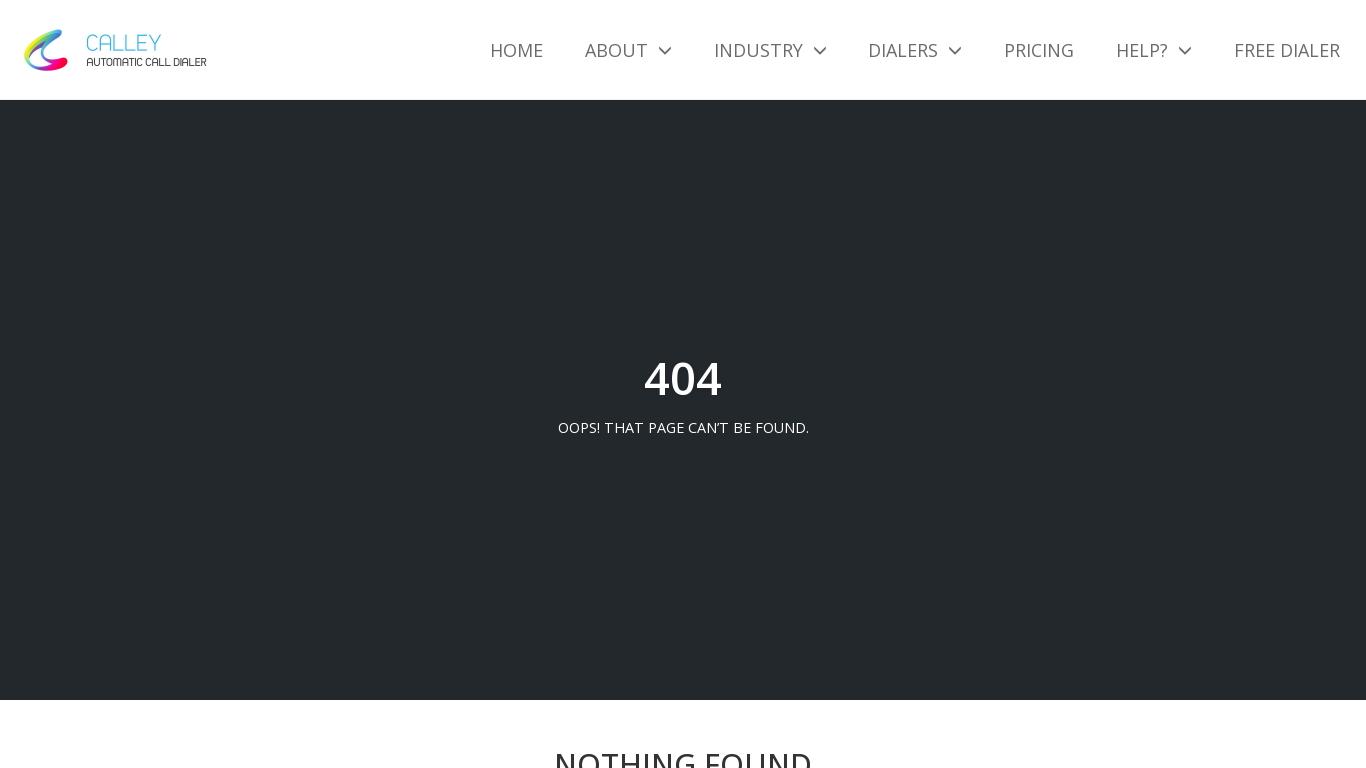

Reloaded page at 1366x768 viewport
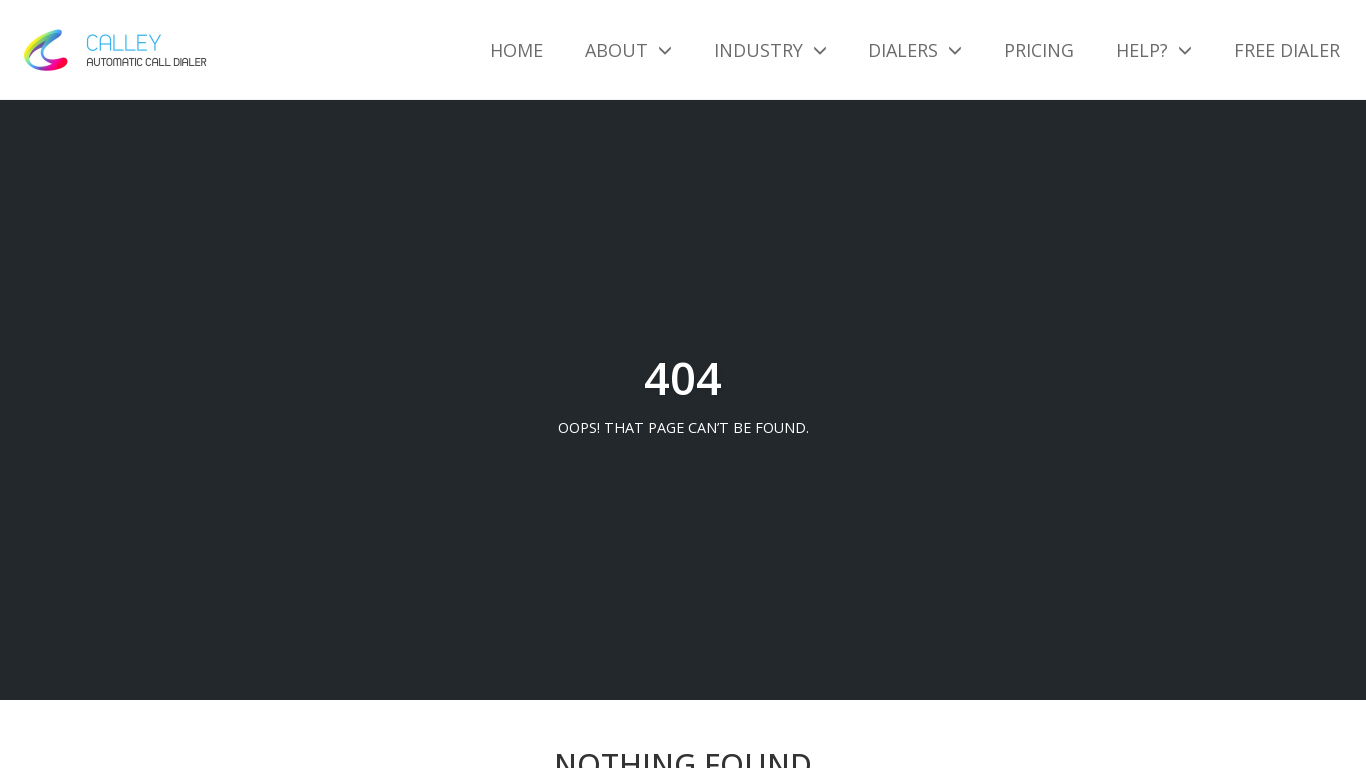

Page fully loaded at 1366x768 viewport (networkidle)
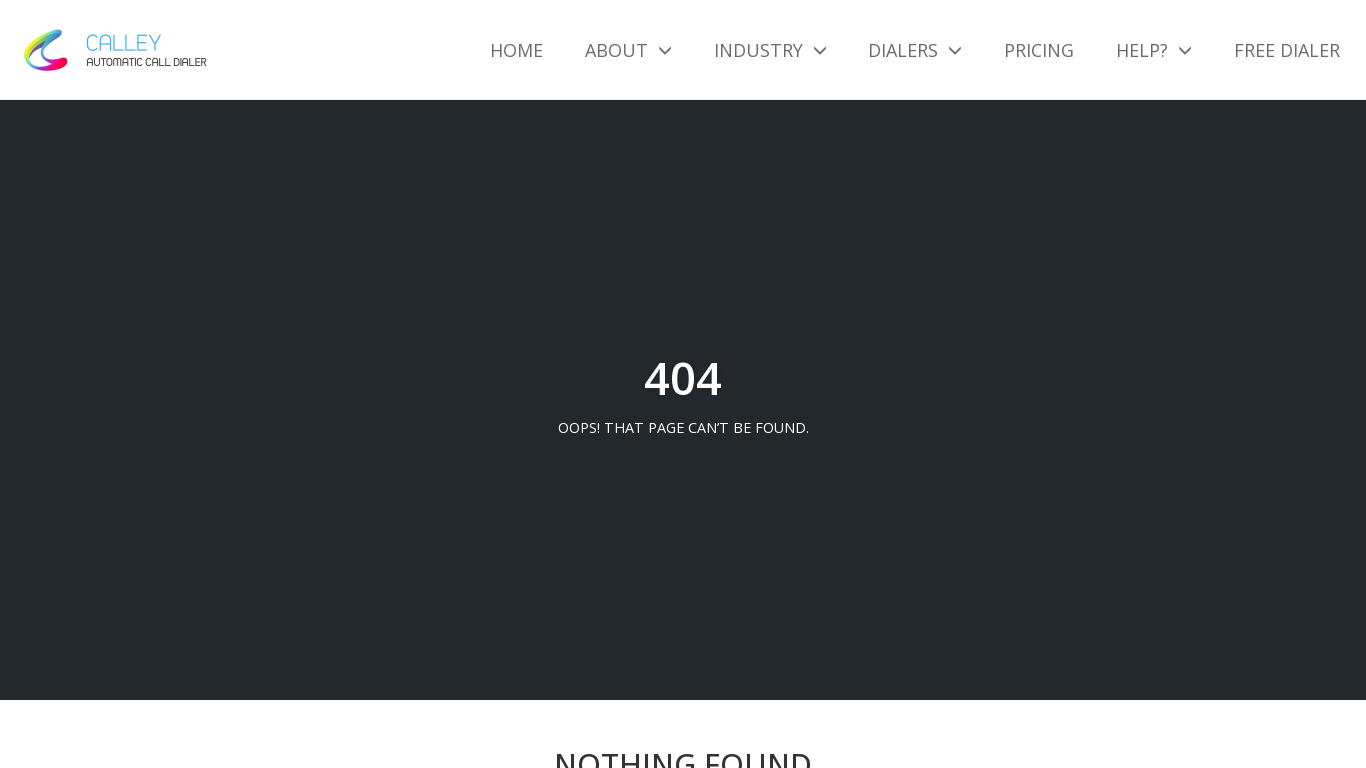

Set viewport size to 1536x864
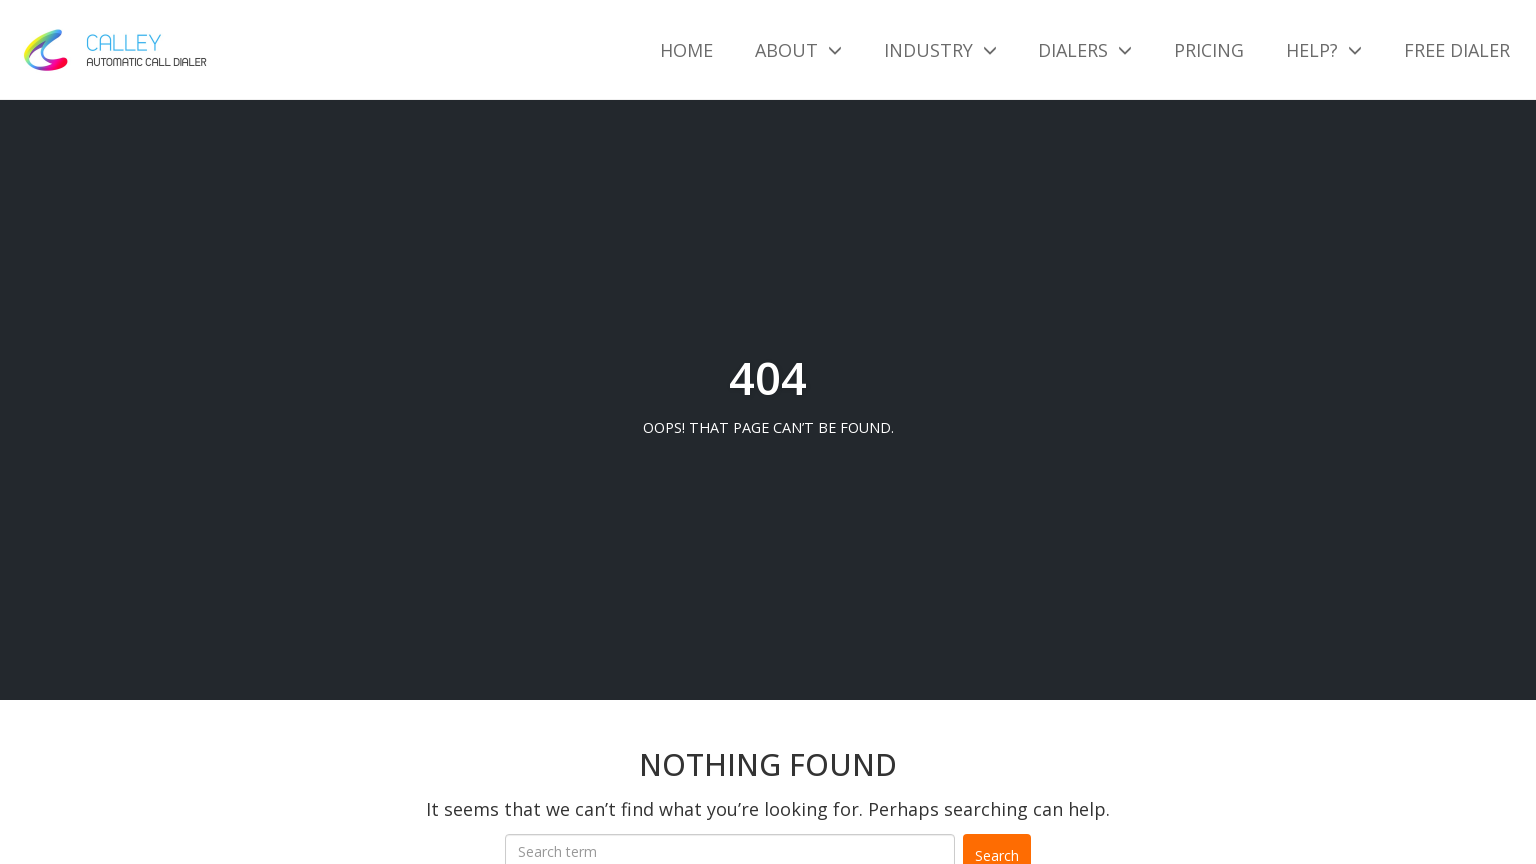

Reloaded page at 1536x864 viewport
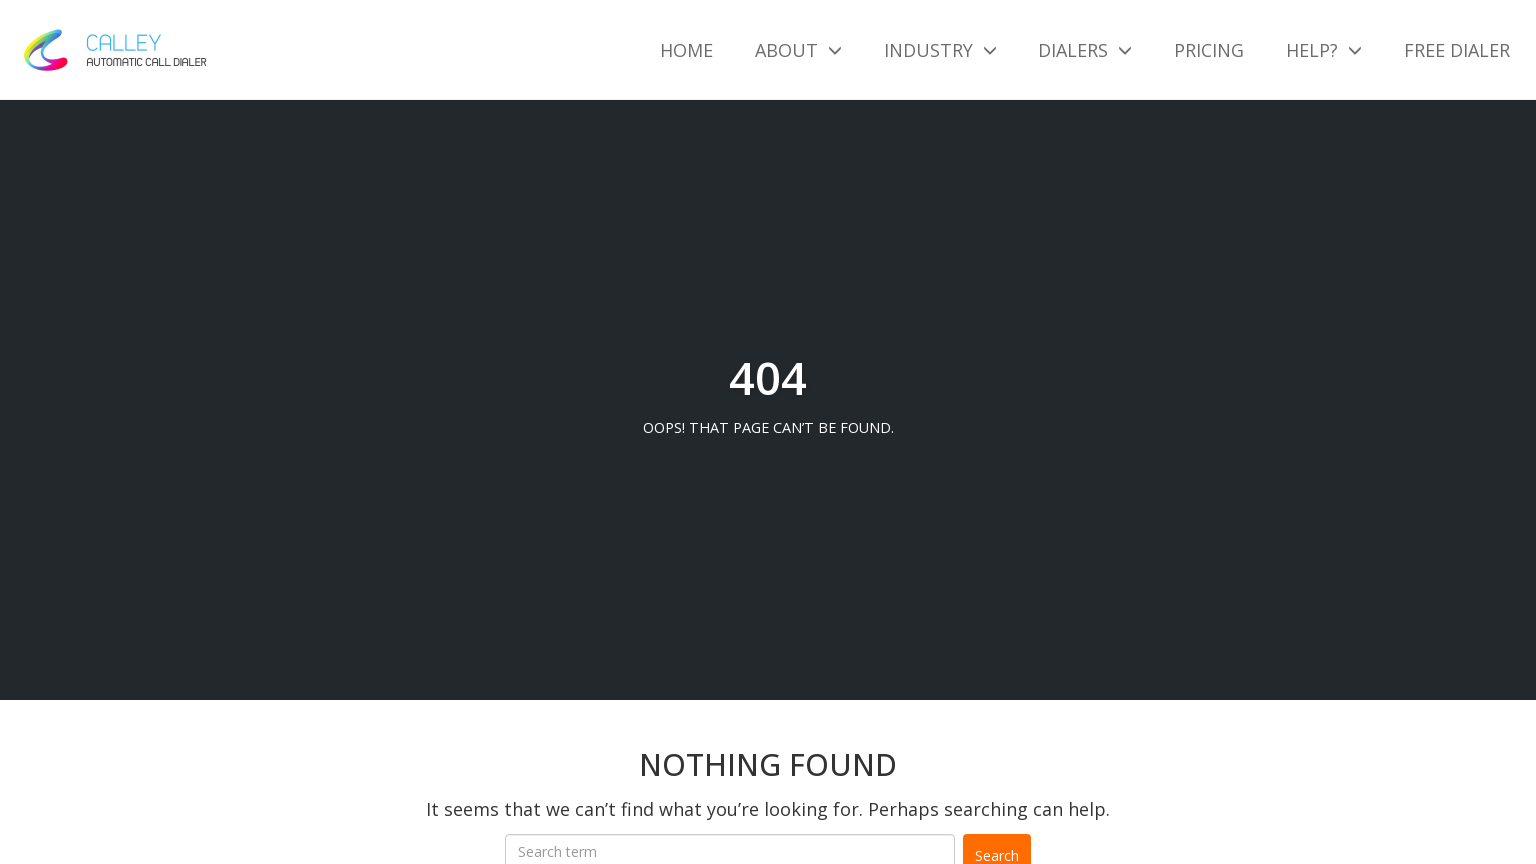

Page fully loaded at 1536x864 viewport (networkidle)
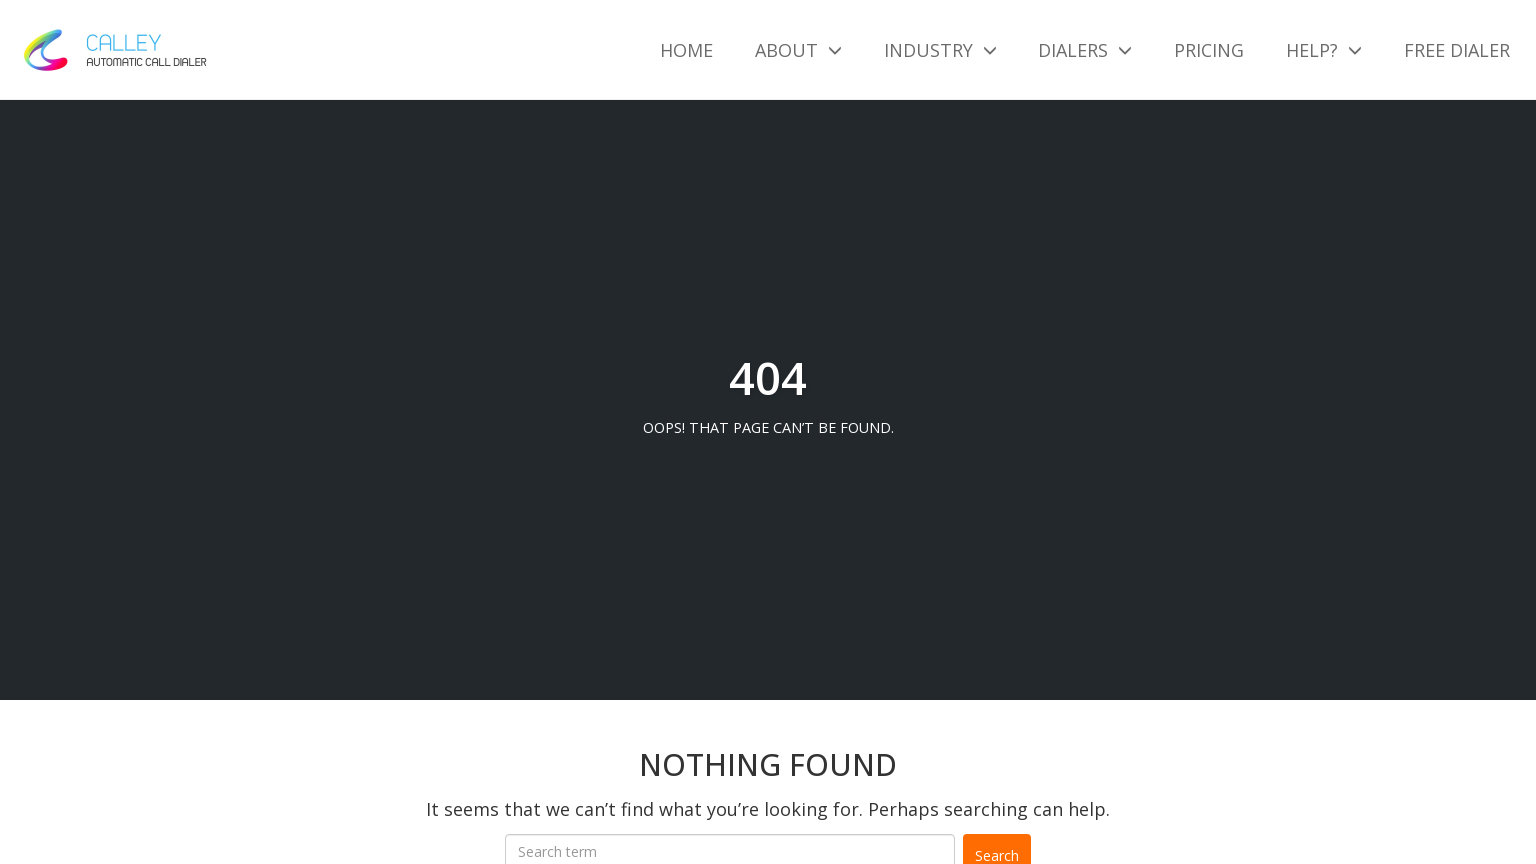

Set viewport size to 360x640
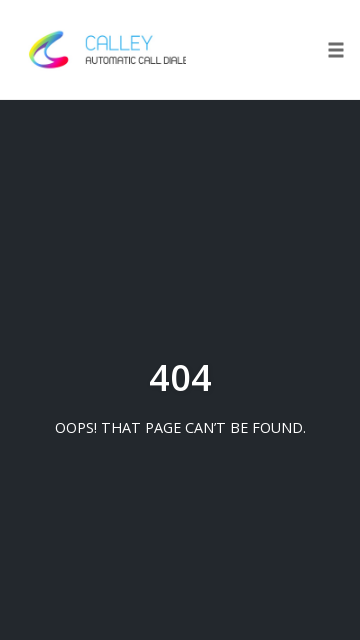

Reloaded page at 360x640 viewport
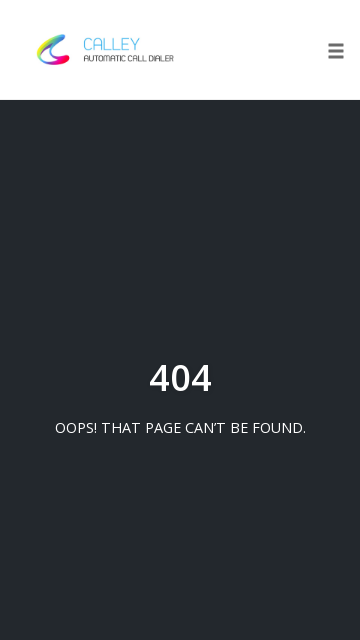

Page fully loaded at 360x640 viewport (networkidle)
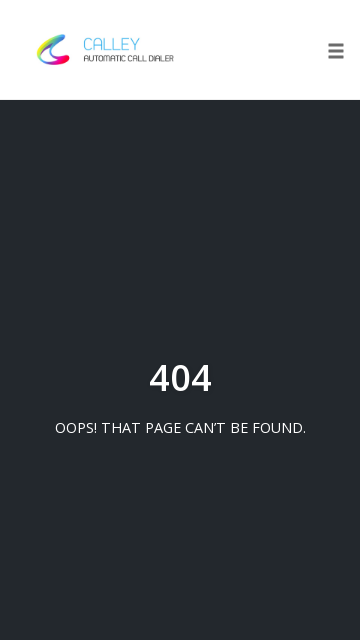

Set viewport size to 414x896
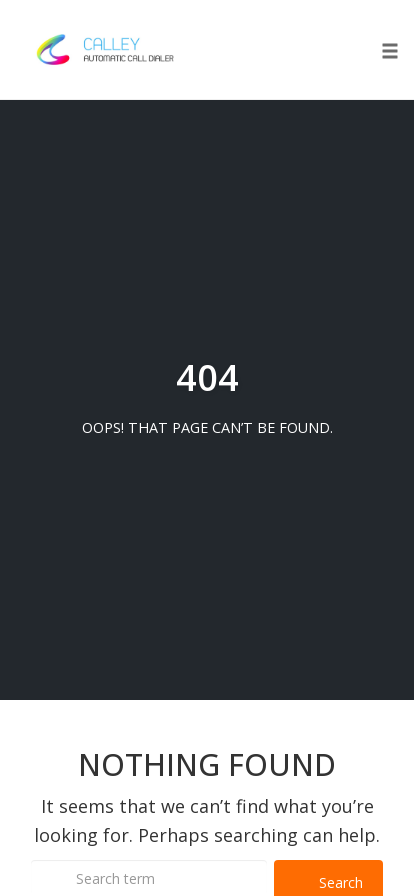

Reloaded page at 414x896 viewport
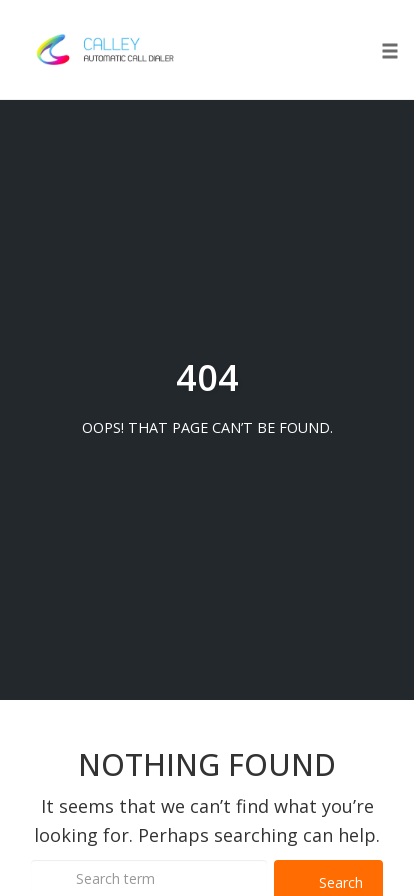

Page fully loaded at 414x896 viewport (networkidle)
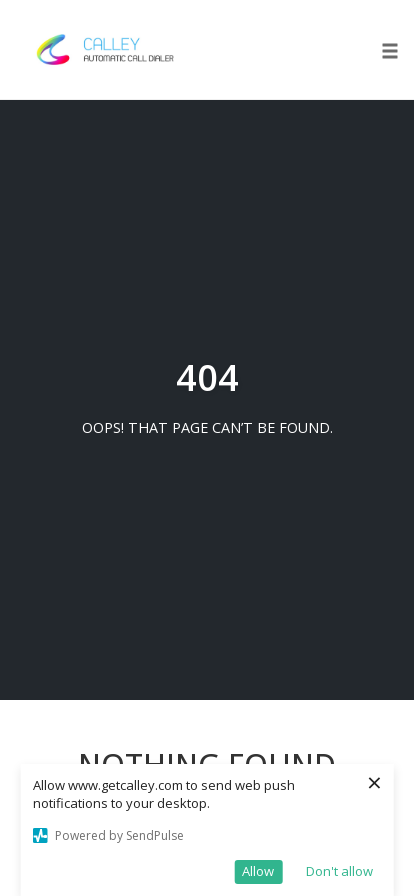

Set viewport size to 375x667
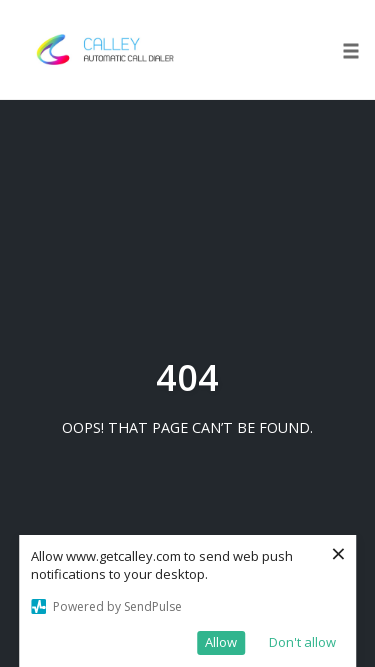

Reloaded page at 375x667 viewport
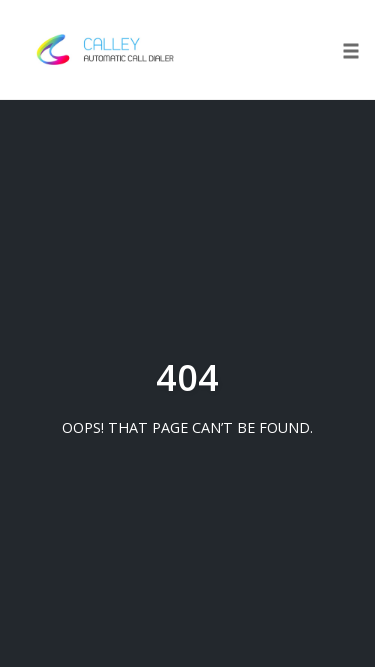

Page fully loaded at 375x667 viewport (networkidle)
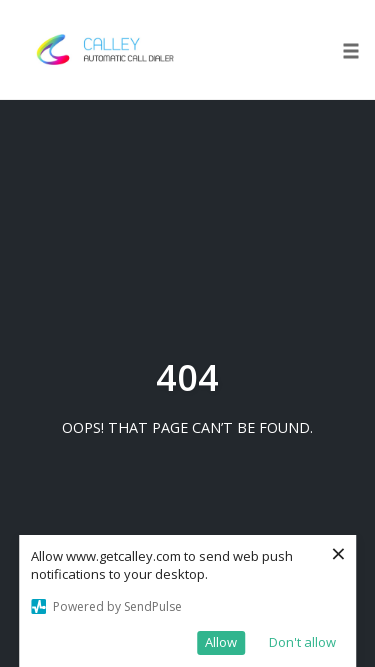

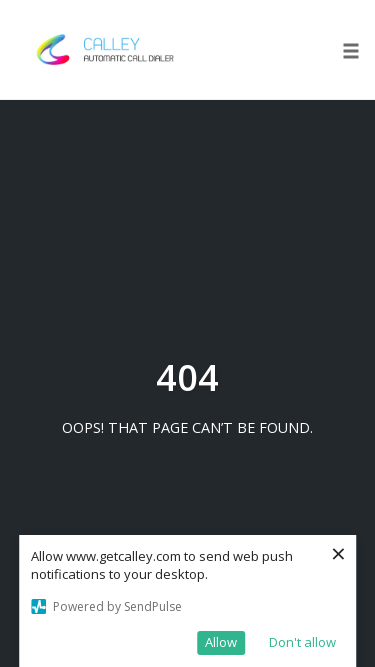